Tests clicking a JS Confirm button, dismissing (Cancel) the confirmation, and verifying the result

Starting URL: https://the-internet.herokuapp.com/javascript_alerts

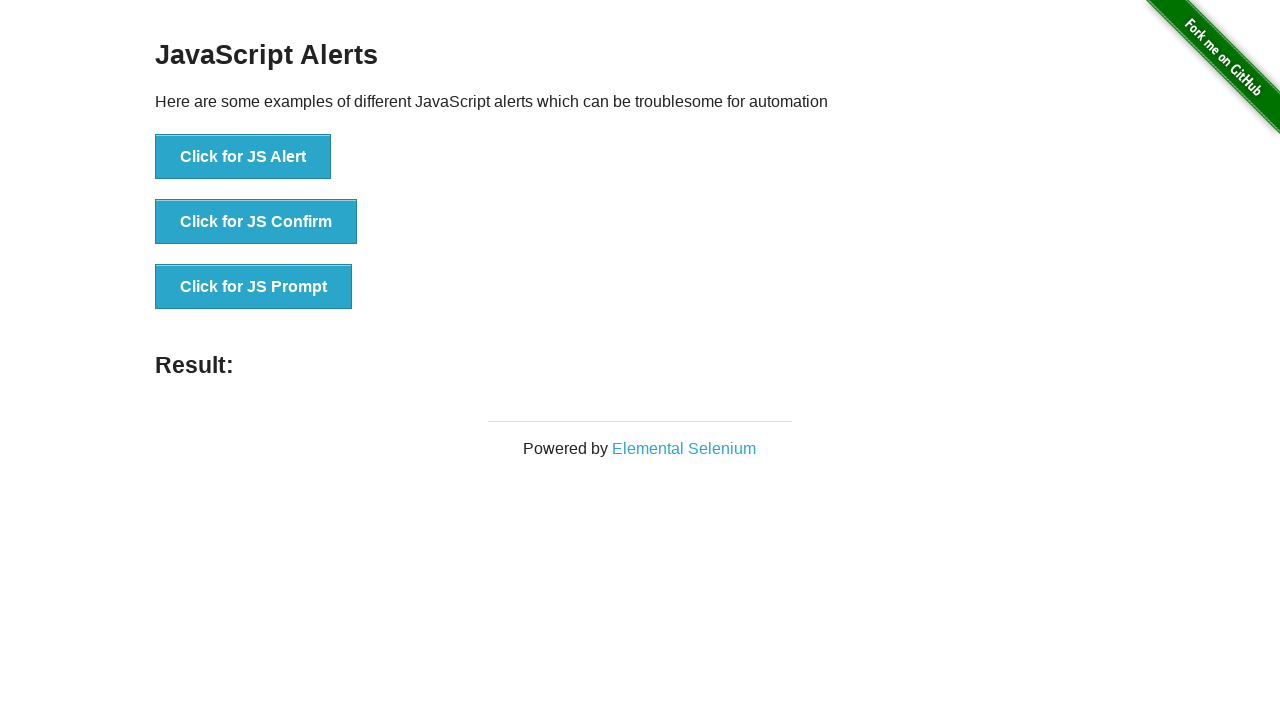

Set up dialog handler to dismiss confirmation dialogs
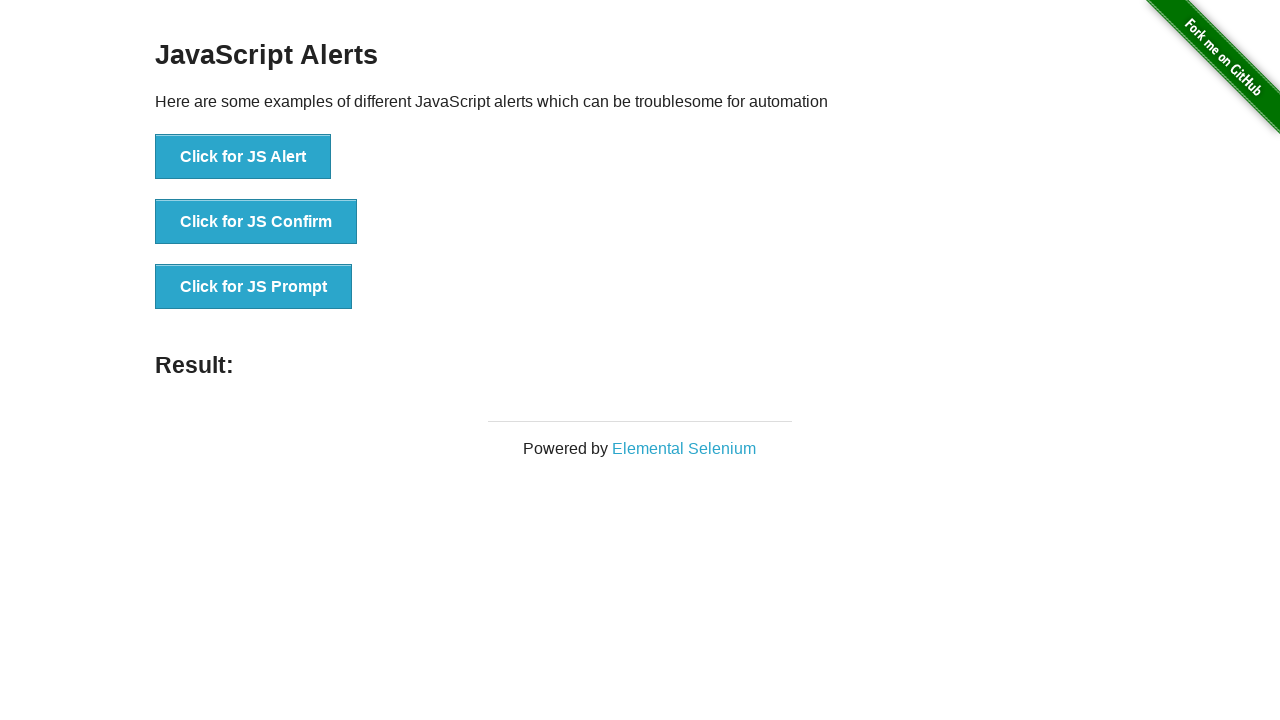

Clicked JS Confirm button at (256, 222) on button:has-text('Click for JS Confirm')
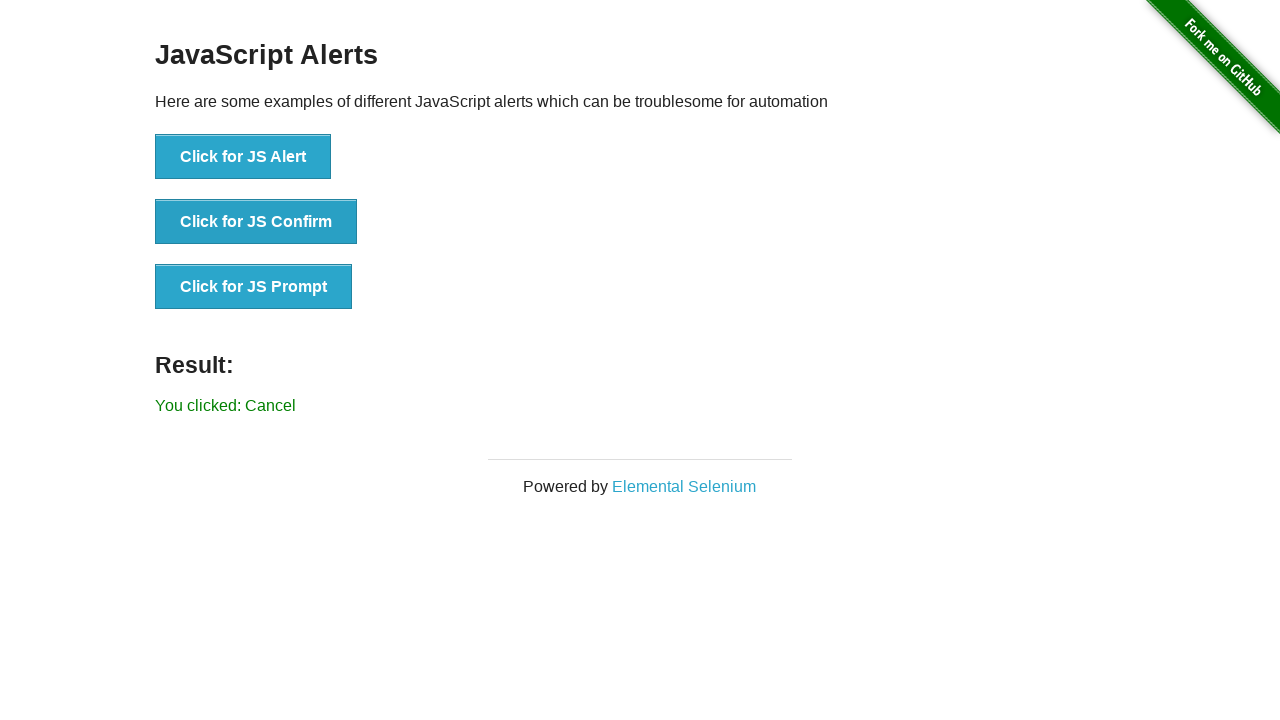

Waited for result message to appear after dismissing confirmation
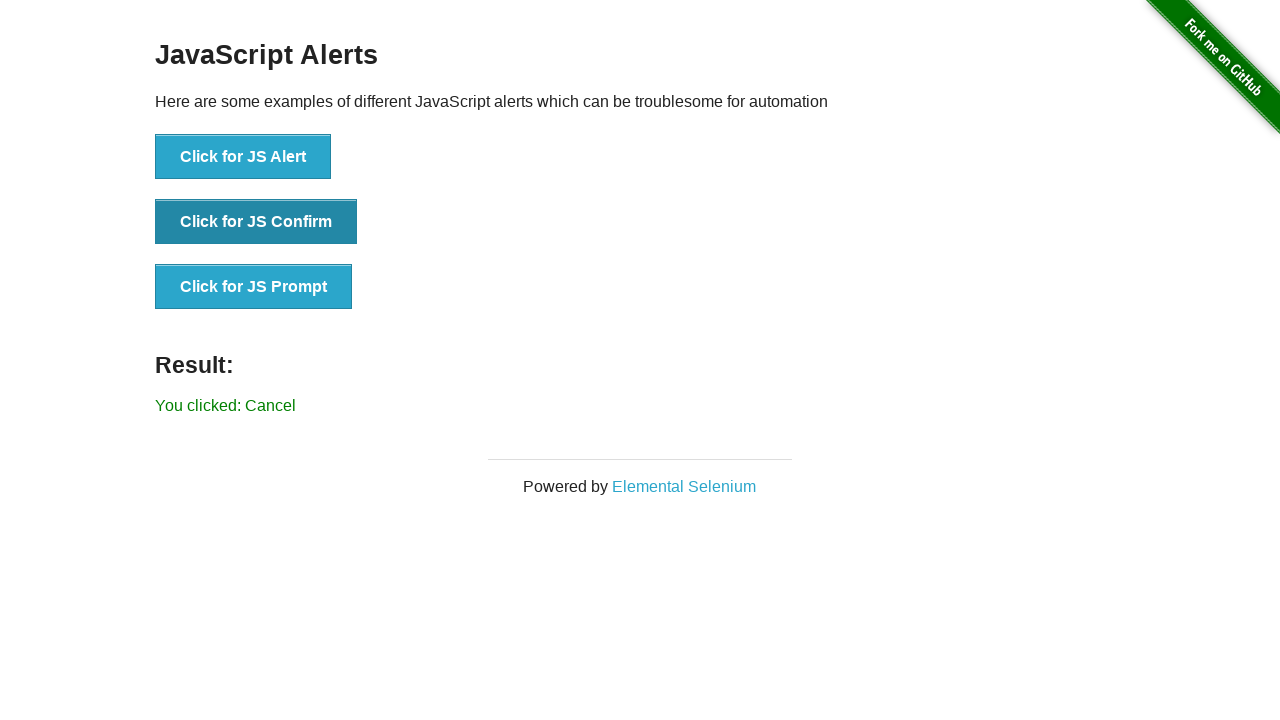

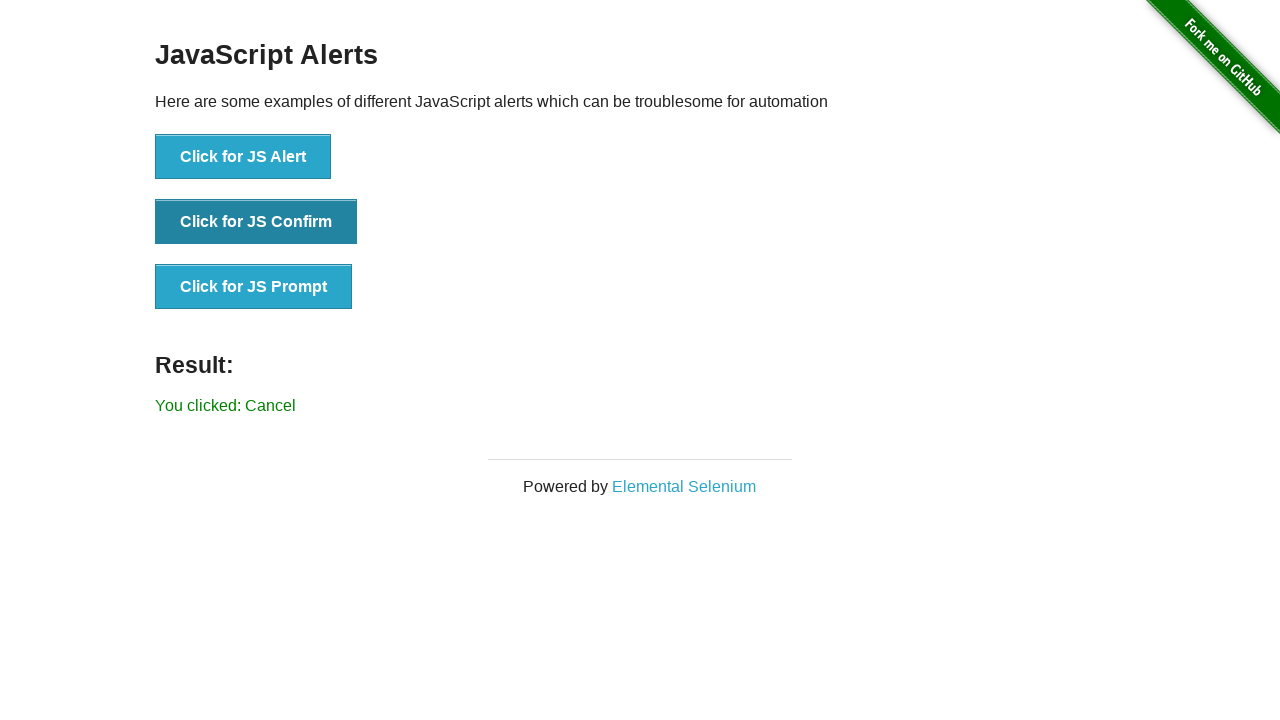